Tests dropdown menu functionality by clicking on a dropdown button and selecting the autocomplete option from the menu.

Starting URL: https://formy-project.herokuapp.com/dropdown

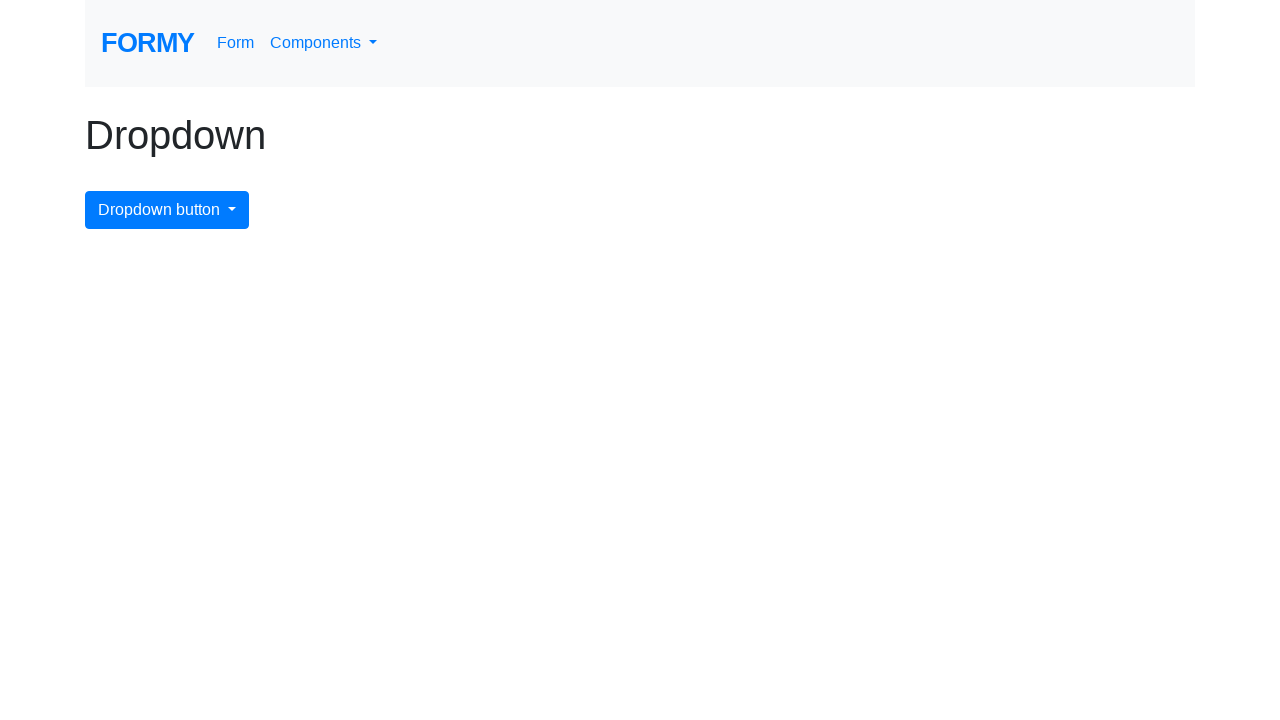

Clicked on the dropdown menu button at (167, 210) on #dropdownMenuButton
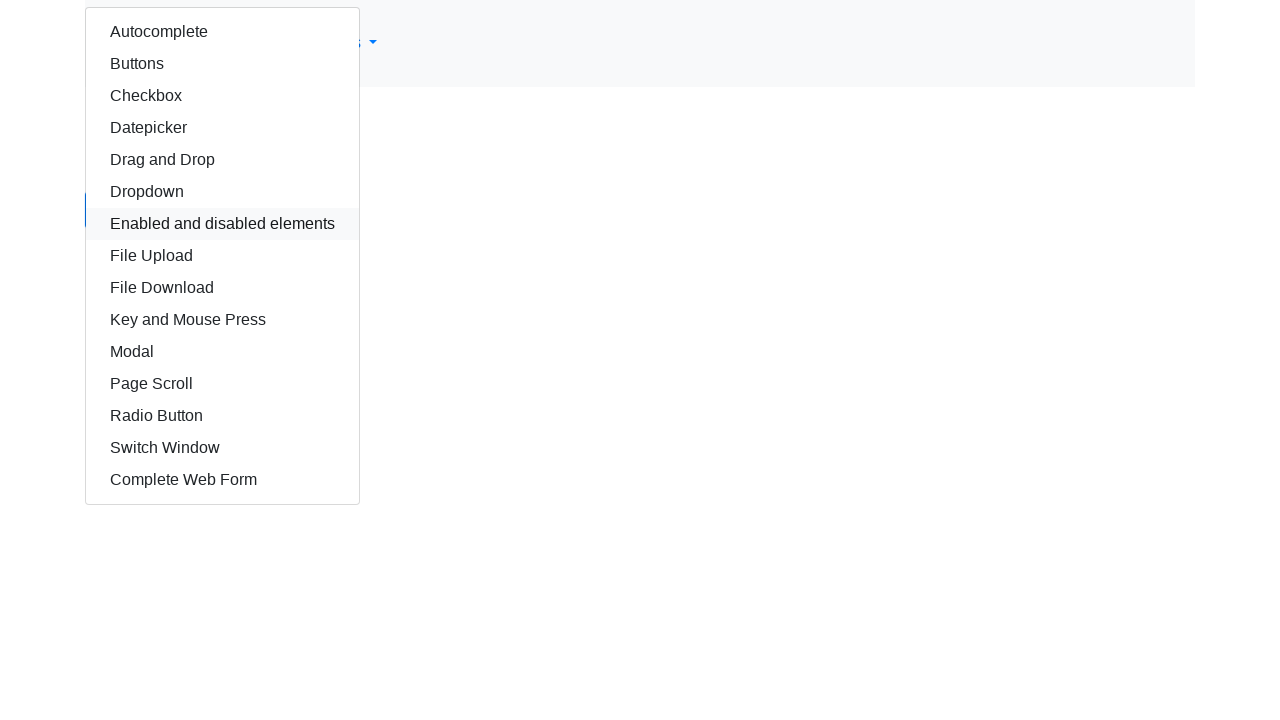

Selected the autocomplete option from the dropdown menu at (222, 32) on #autocomplete
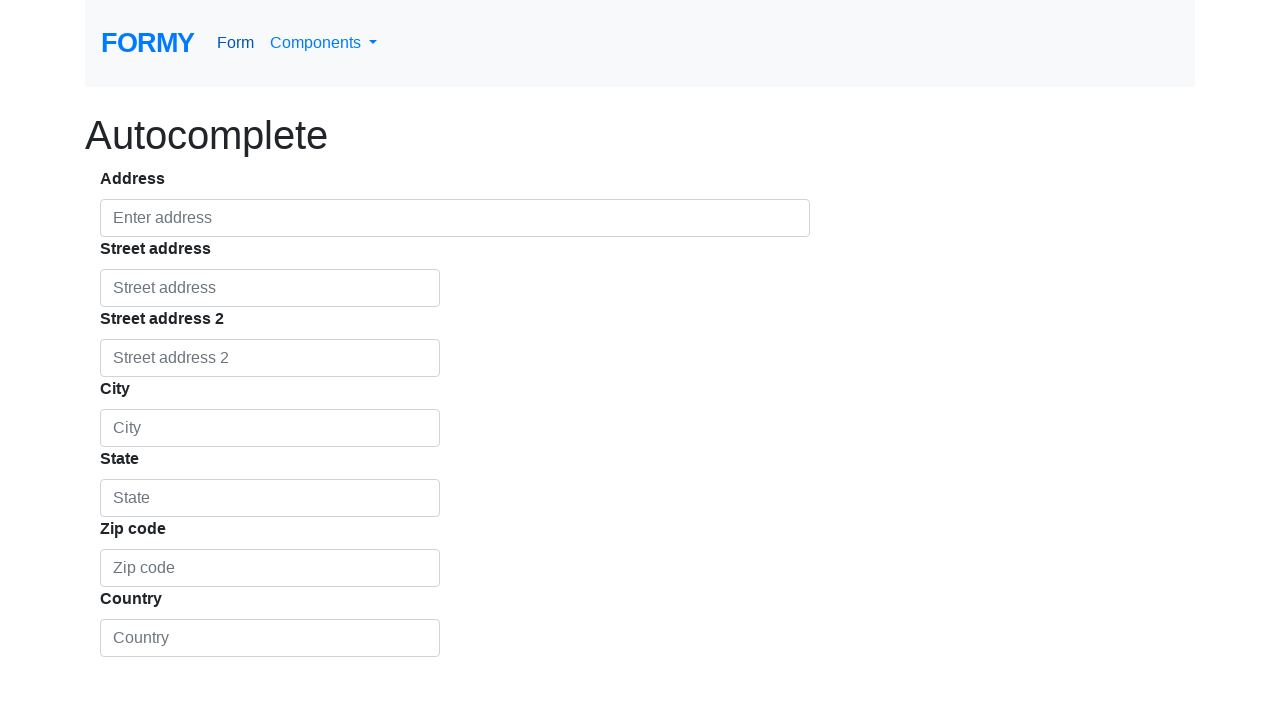

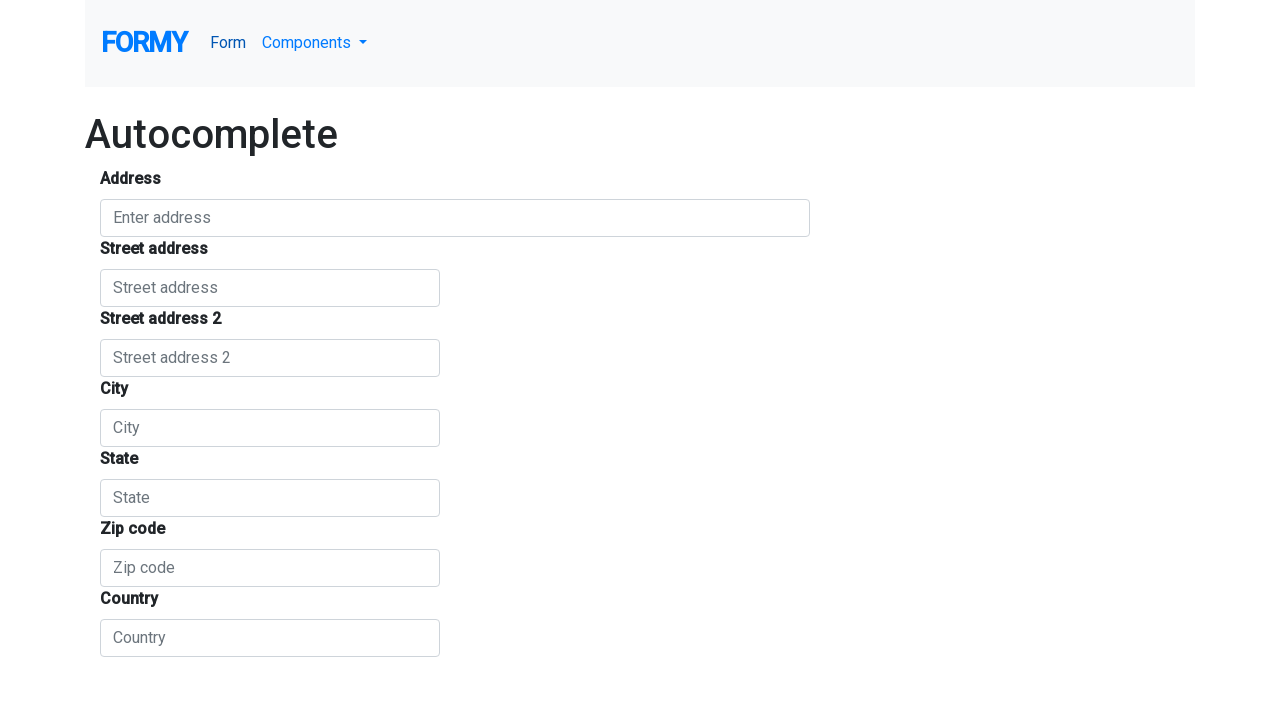